Fills out a comprehensive practice form including personal information, date of birth selection, gender, subjects, hobbies, address, and state/city dropdowns, then submits and verifies the confirmation modal.

Starting URL: https://demoqa.com/automation-practice-form

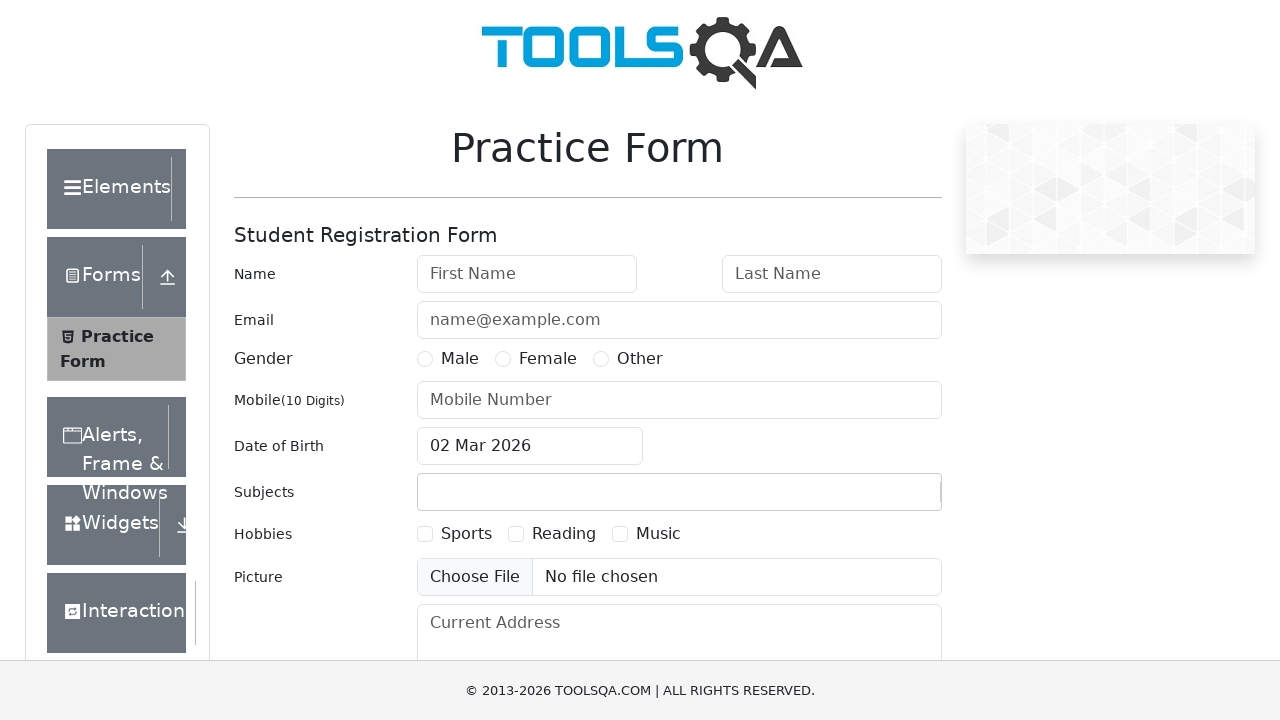

Filled first name field with 'Denis' on #firstName
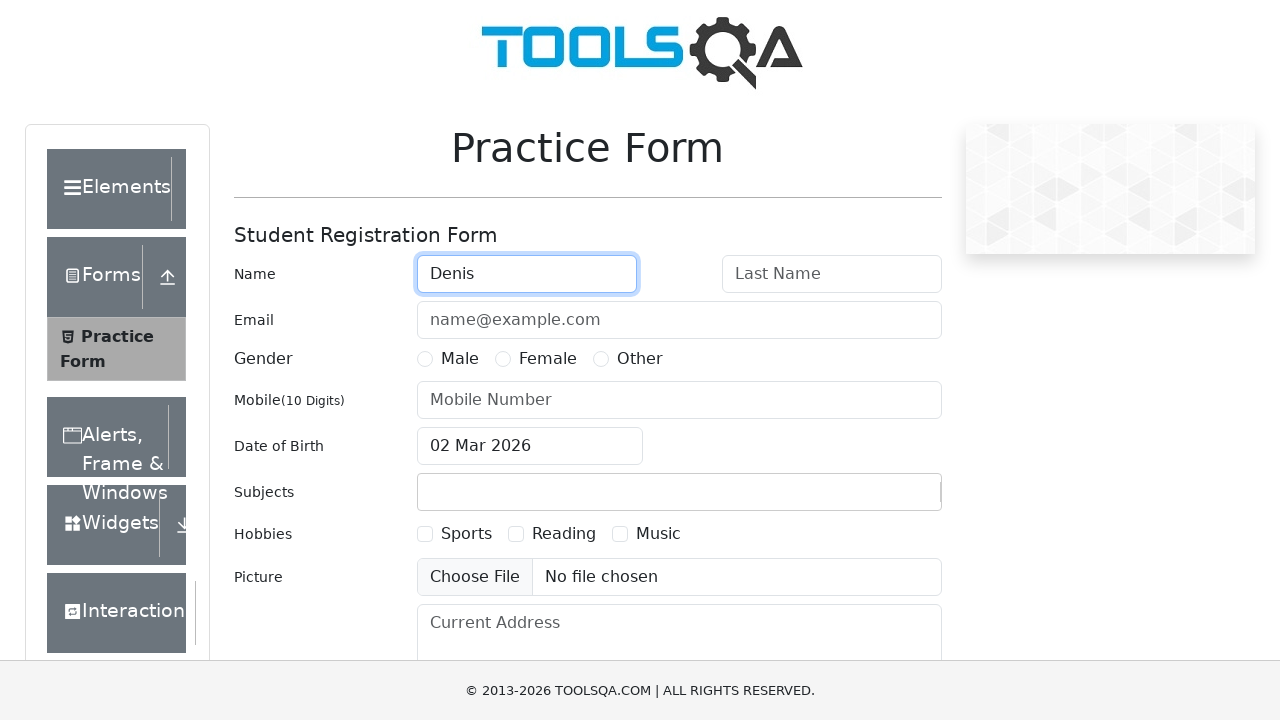

Filled last name field with 'Novicov' on #lastName
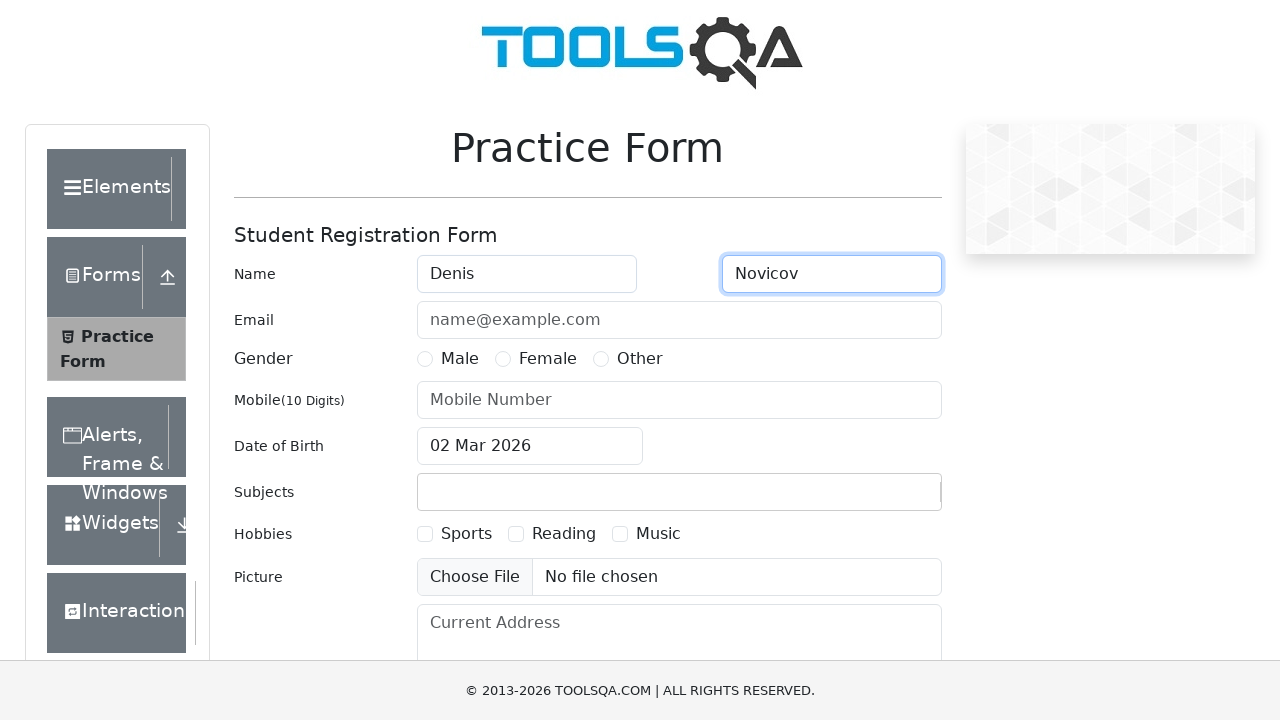

Filled email field with 'denisnovicov@example.com' on #userEmail
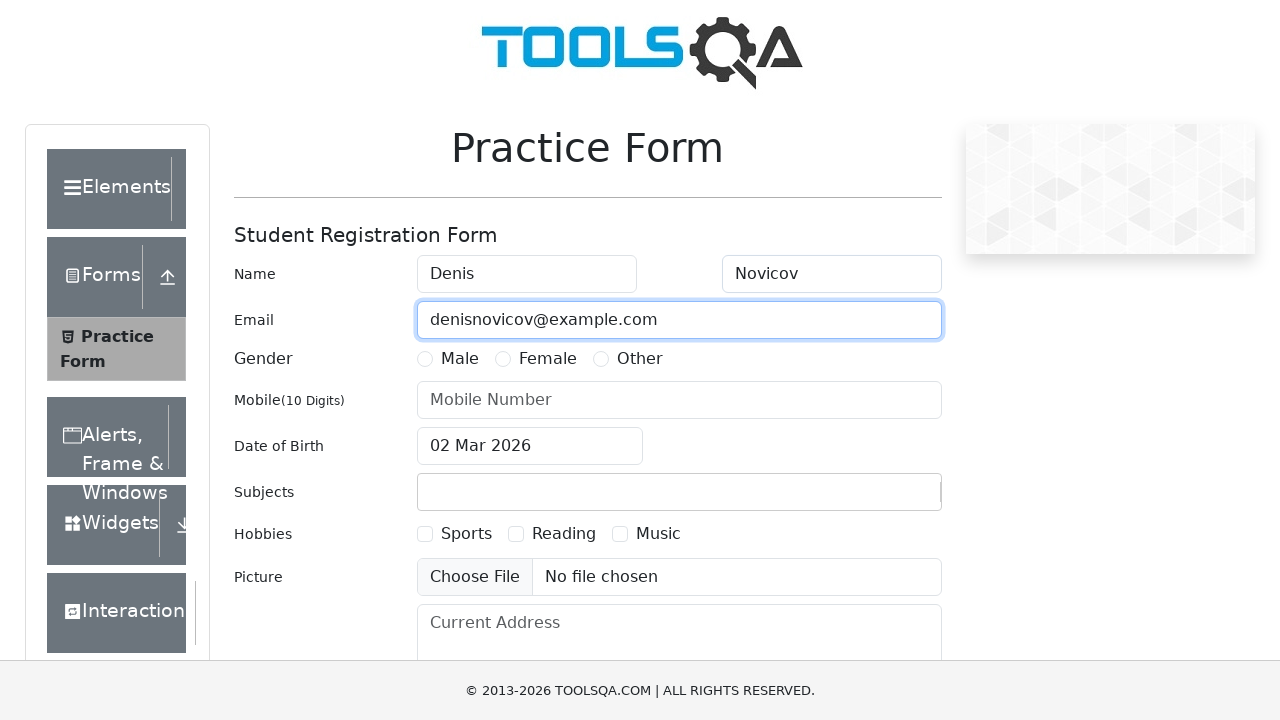

Filled phone number field with '7999999999' on #userNumber
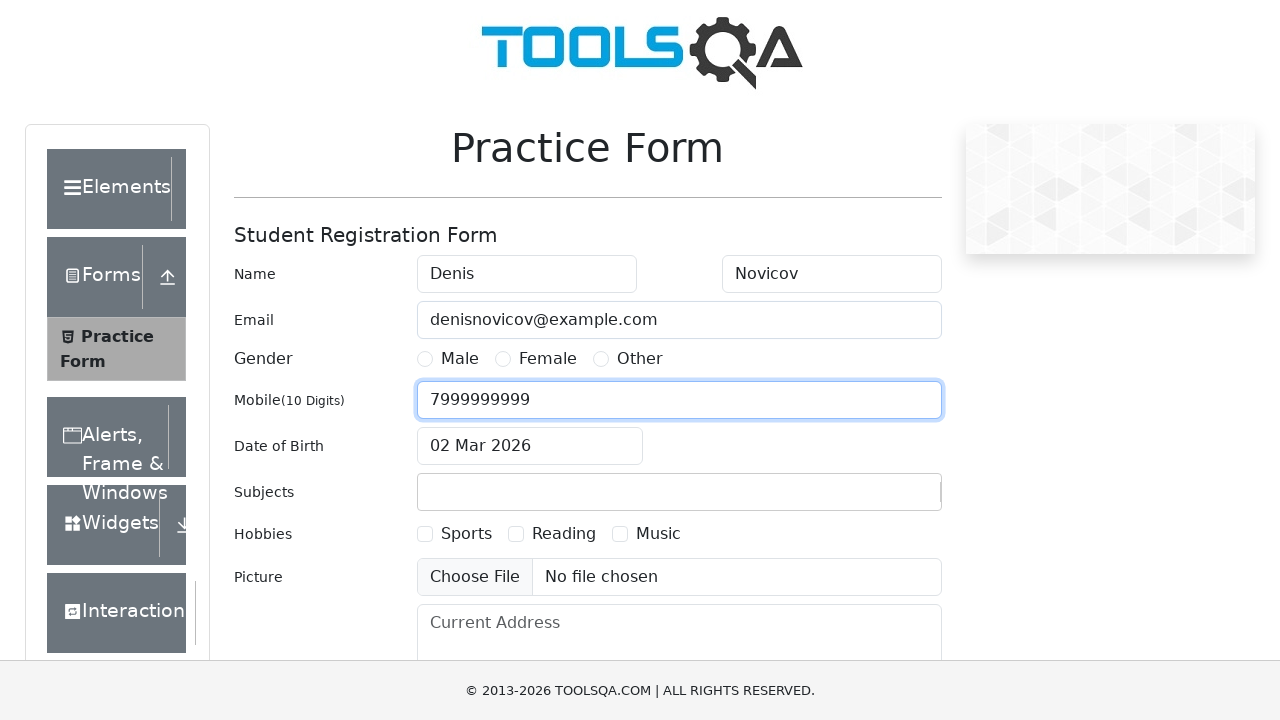

Clicked date of birth input to open date picker at (530, 446) on #dateOfBirthInput
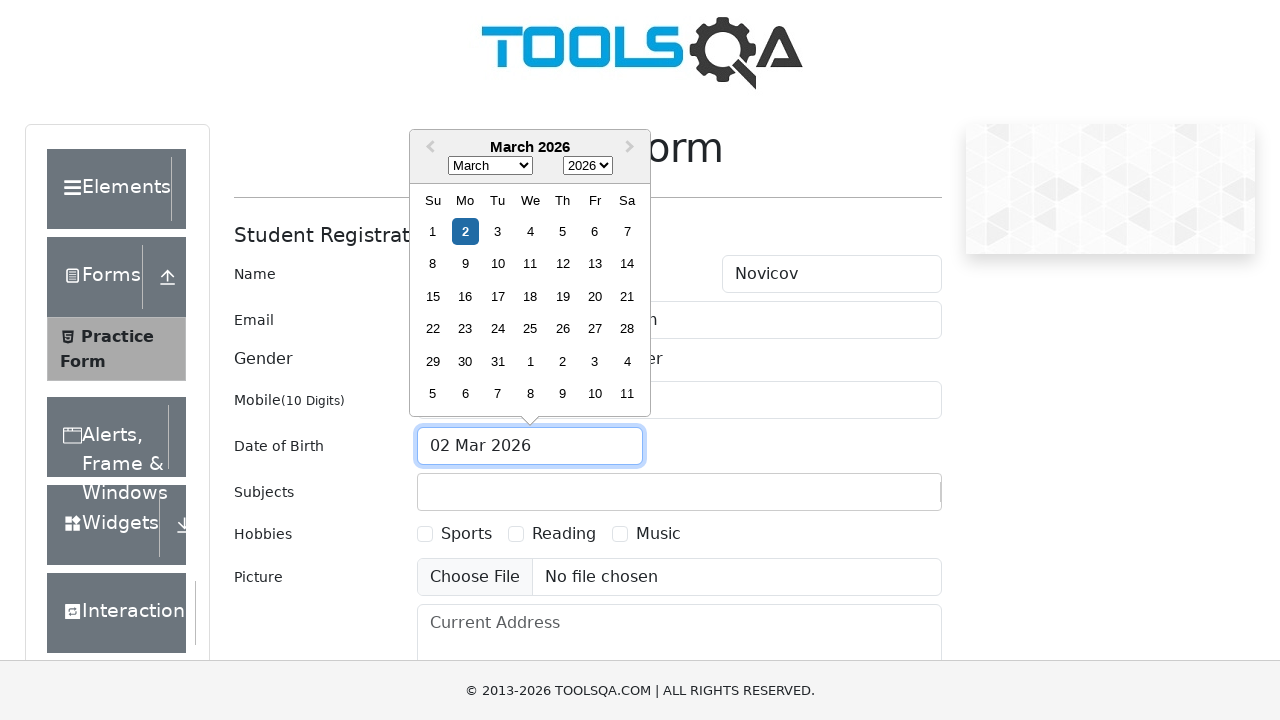

Selected year '2000' from date picker on .react-datepicker__year-select
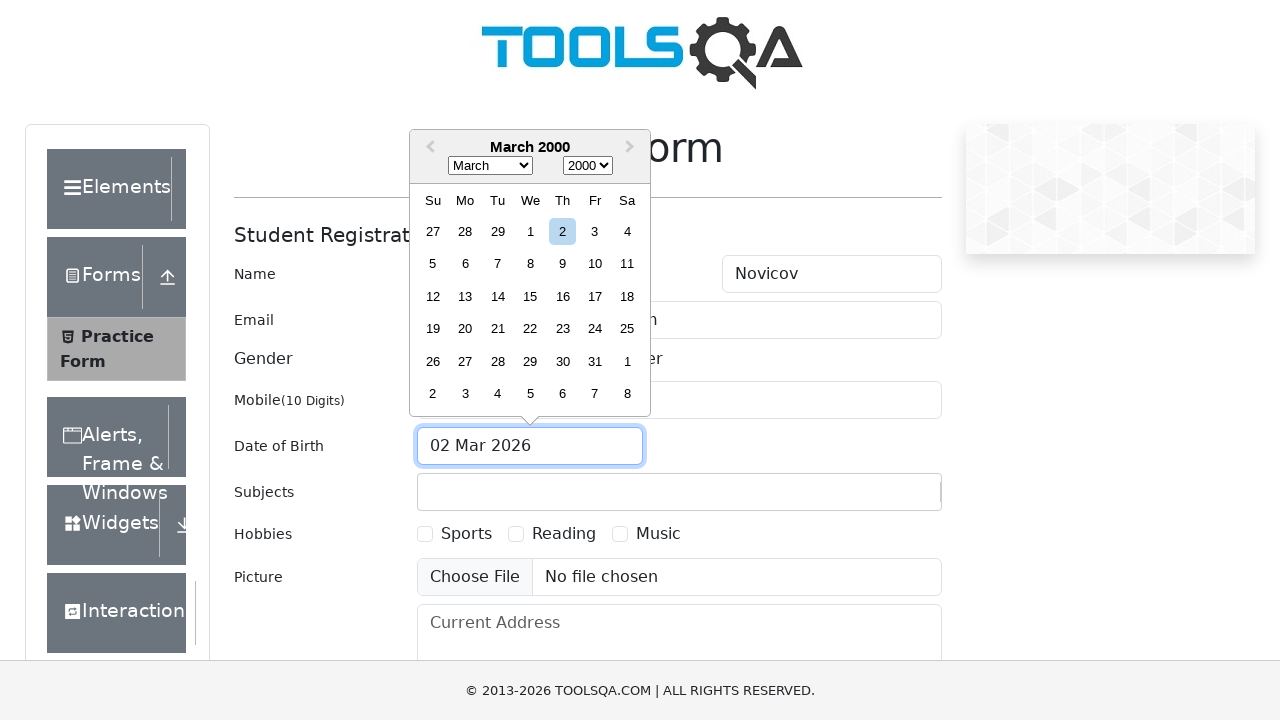

Selected month 'December' from date picker on .react-datepicker__month-select
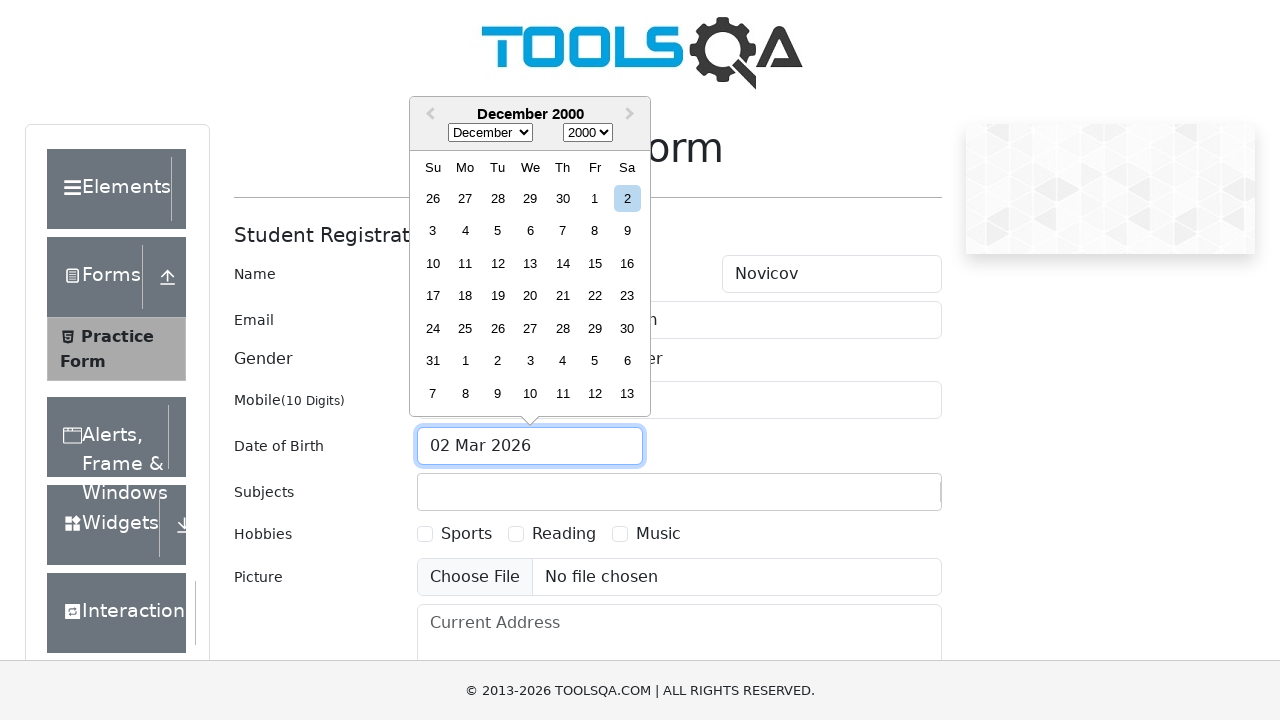

Selected day 12 from date picker at (498, 263) on .react-datepicker__day--012
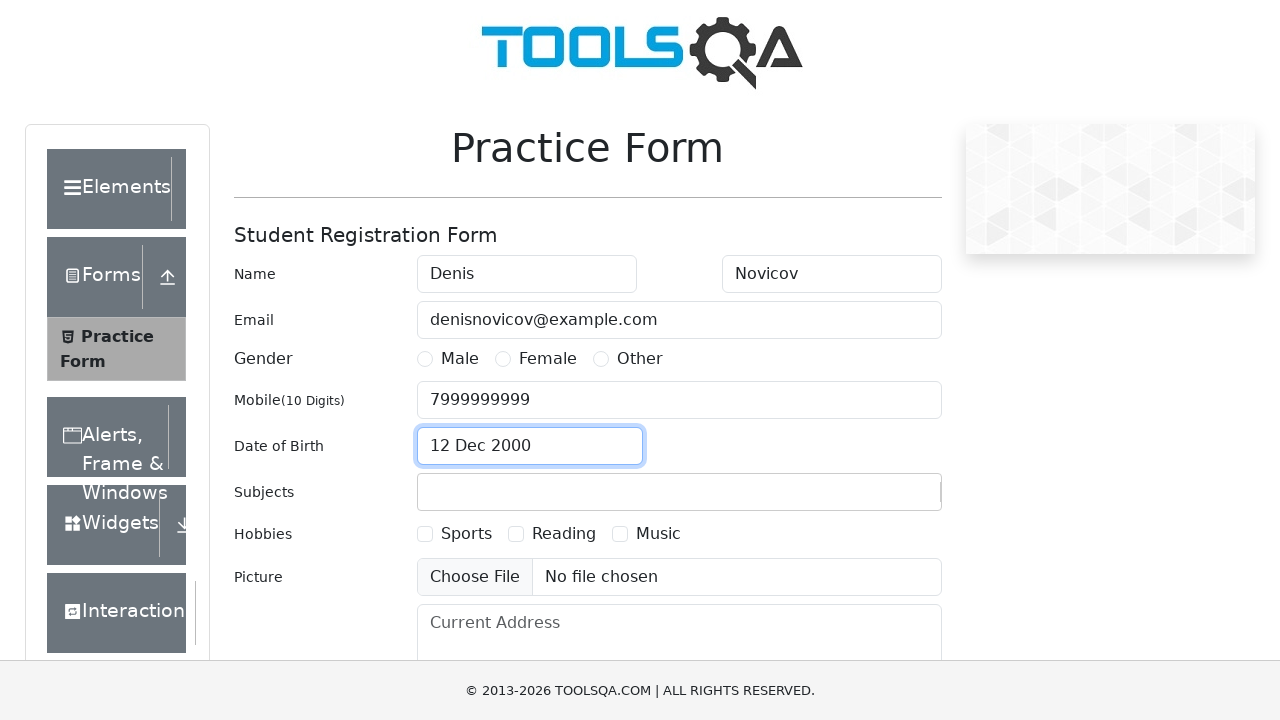

Selected Male gender option at (460, 359) on xpath=//label[contains(text(),'Male')]
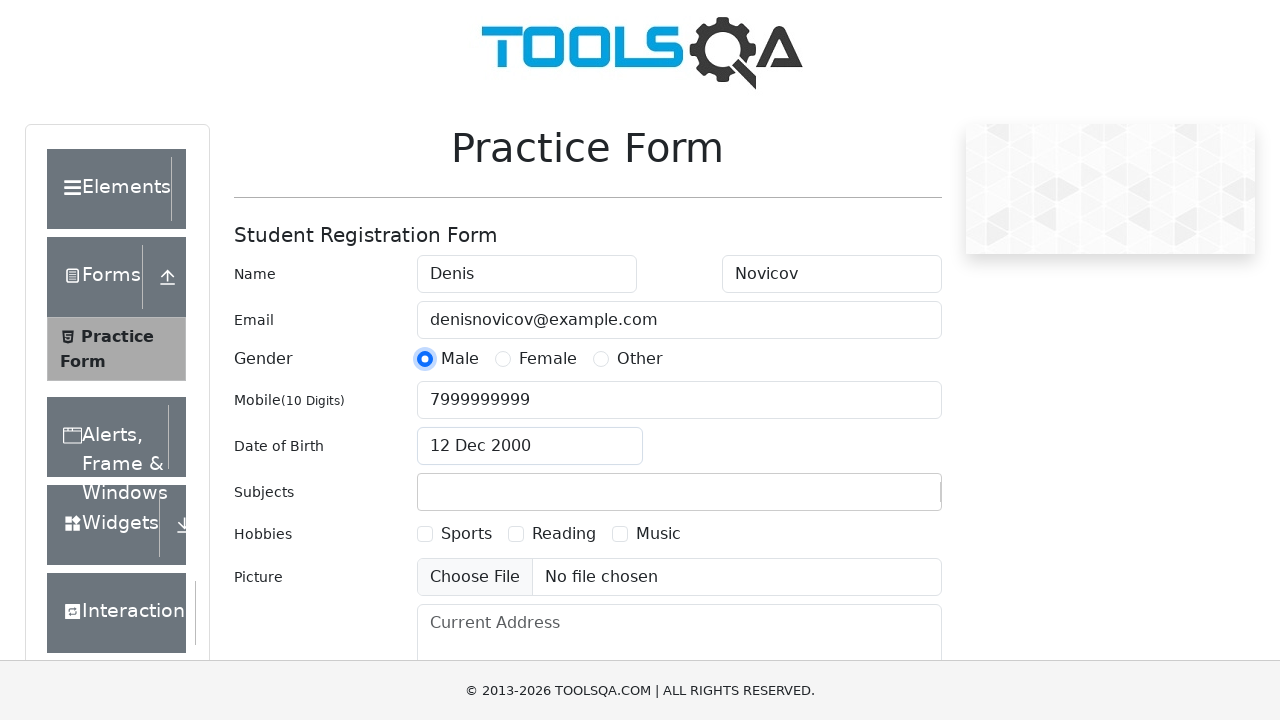

Filled subjects input field with 'English' on #subjectsInput
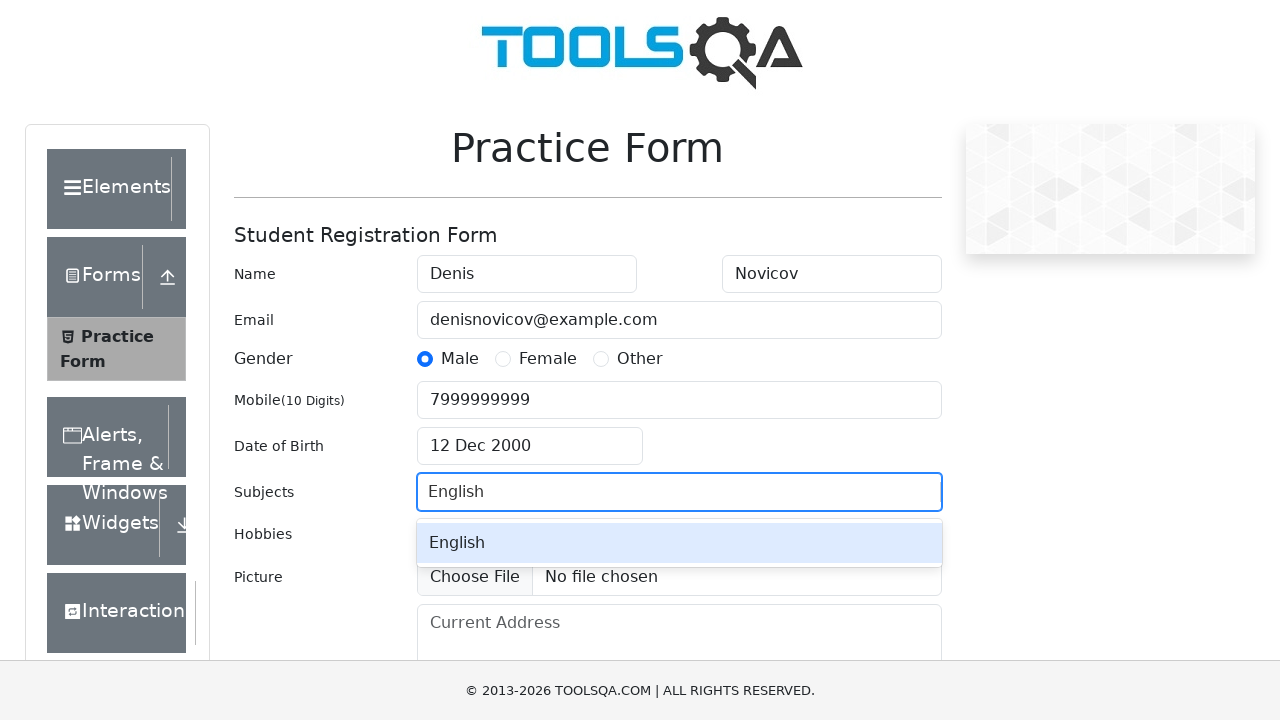

Pressed Enter to add 'English' subject
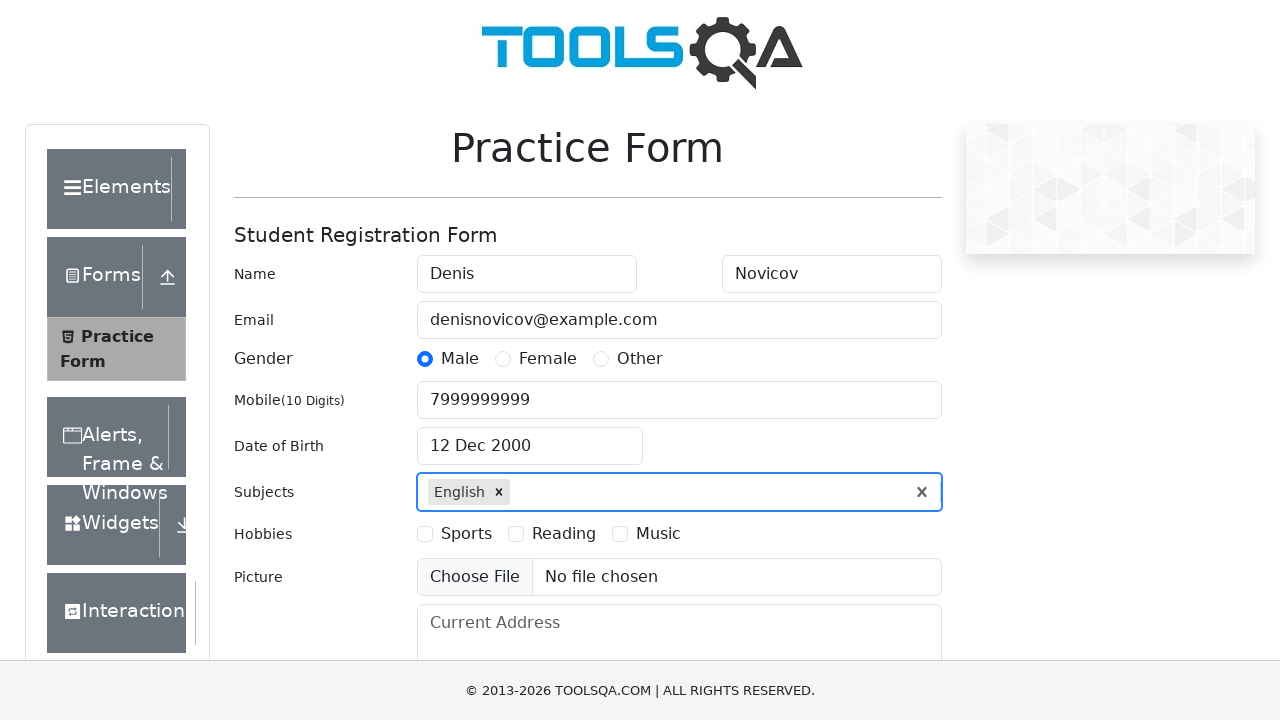

Filled subjects input field with 'Commerce' on #subjectsInput
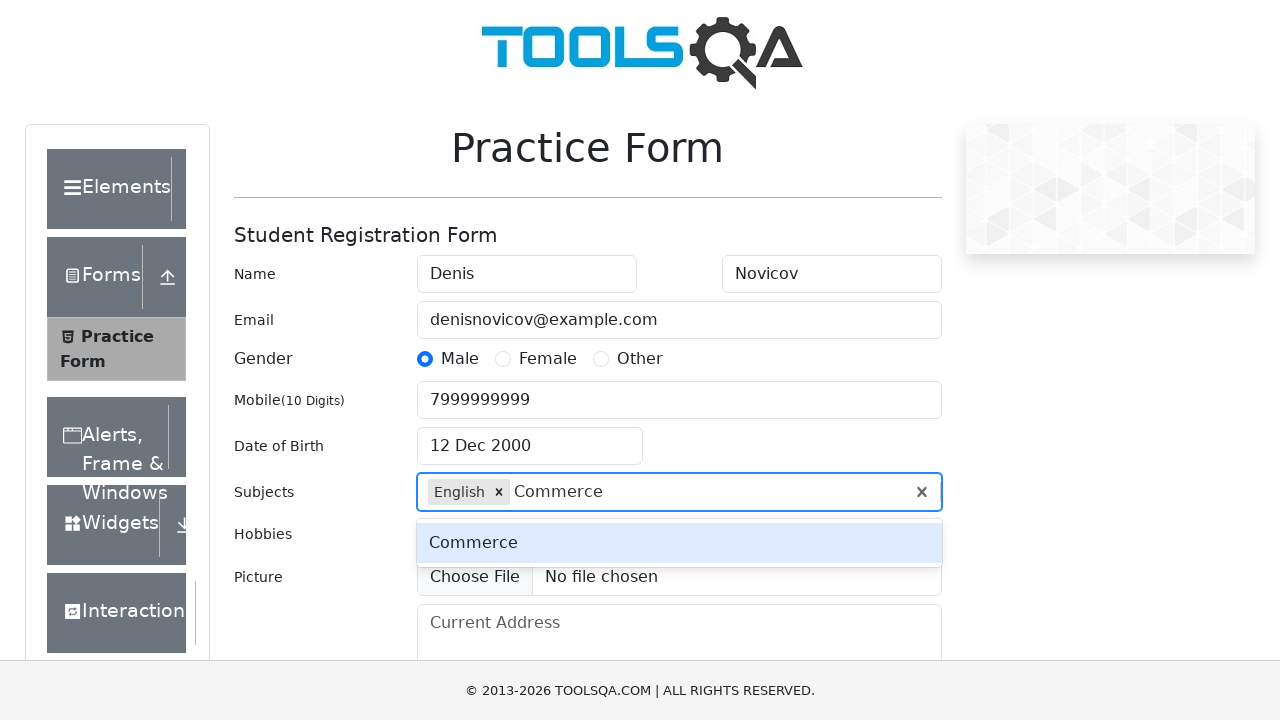

Pressed Enter to add 'Commerce' subject
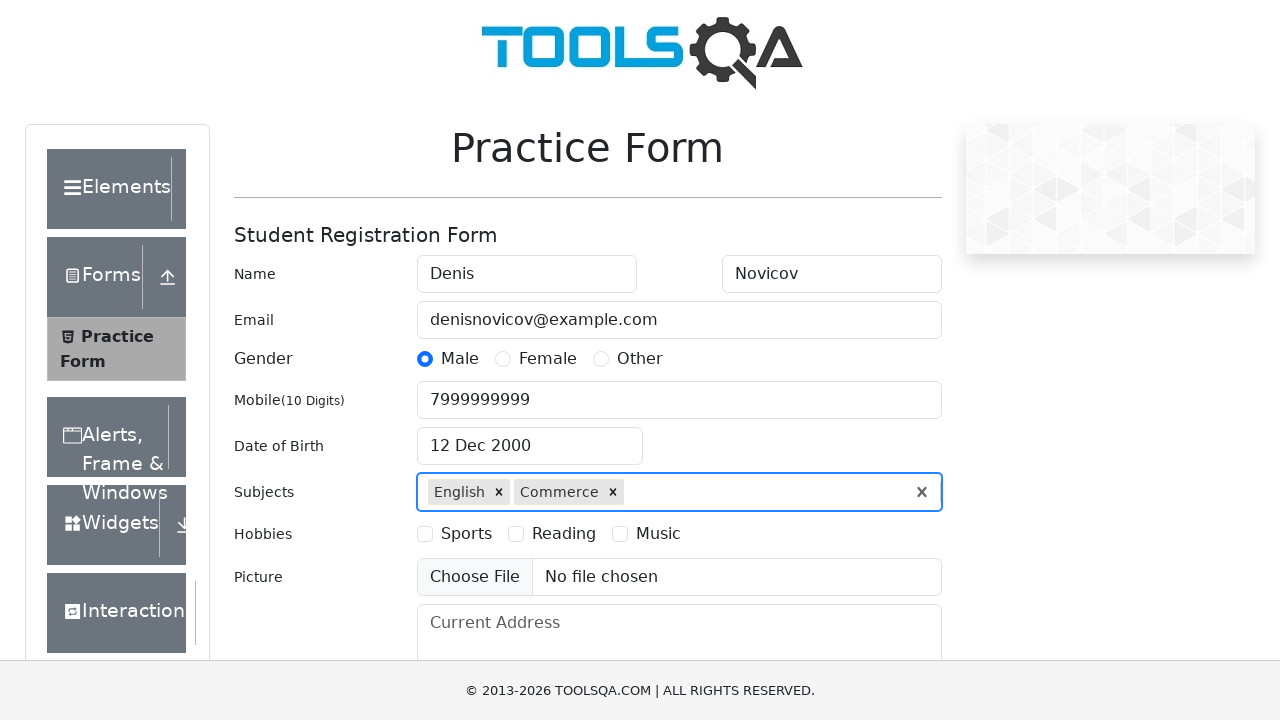

Scrolled down to bottom of form
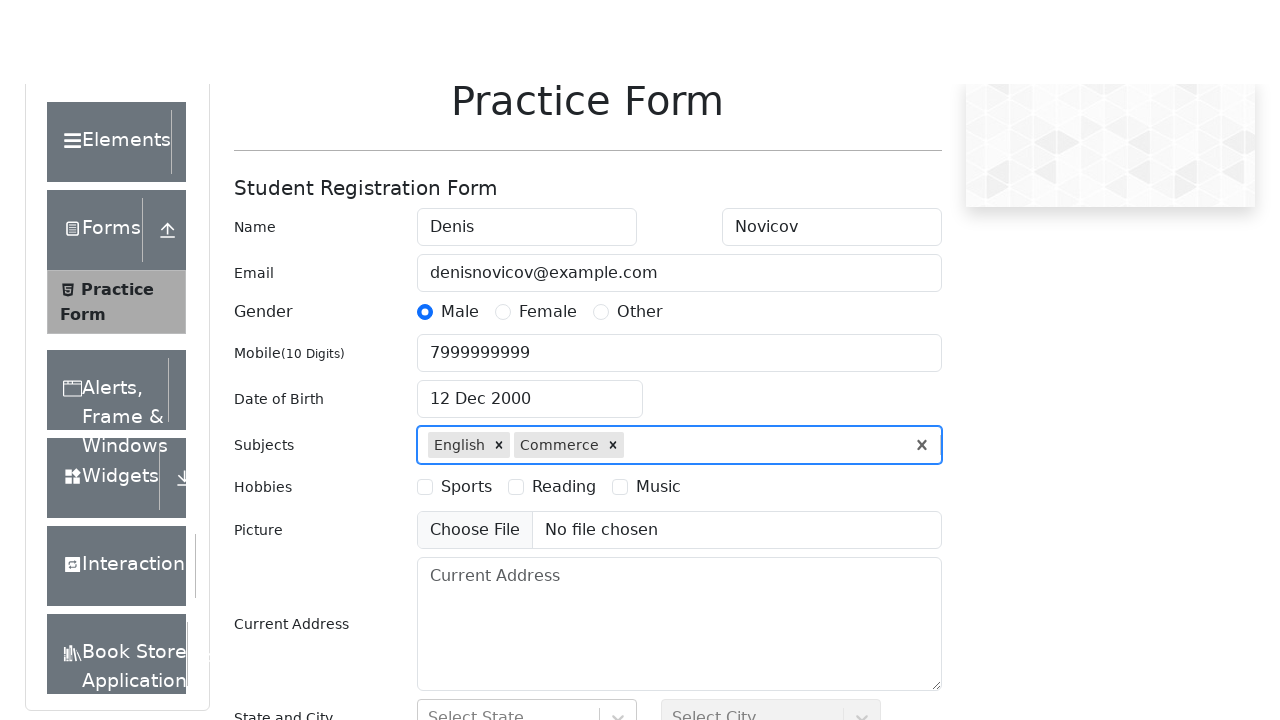

Selected hobby checkbox 1 at (466, 206) on label[for='hobbies-checkbox-1']
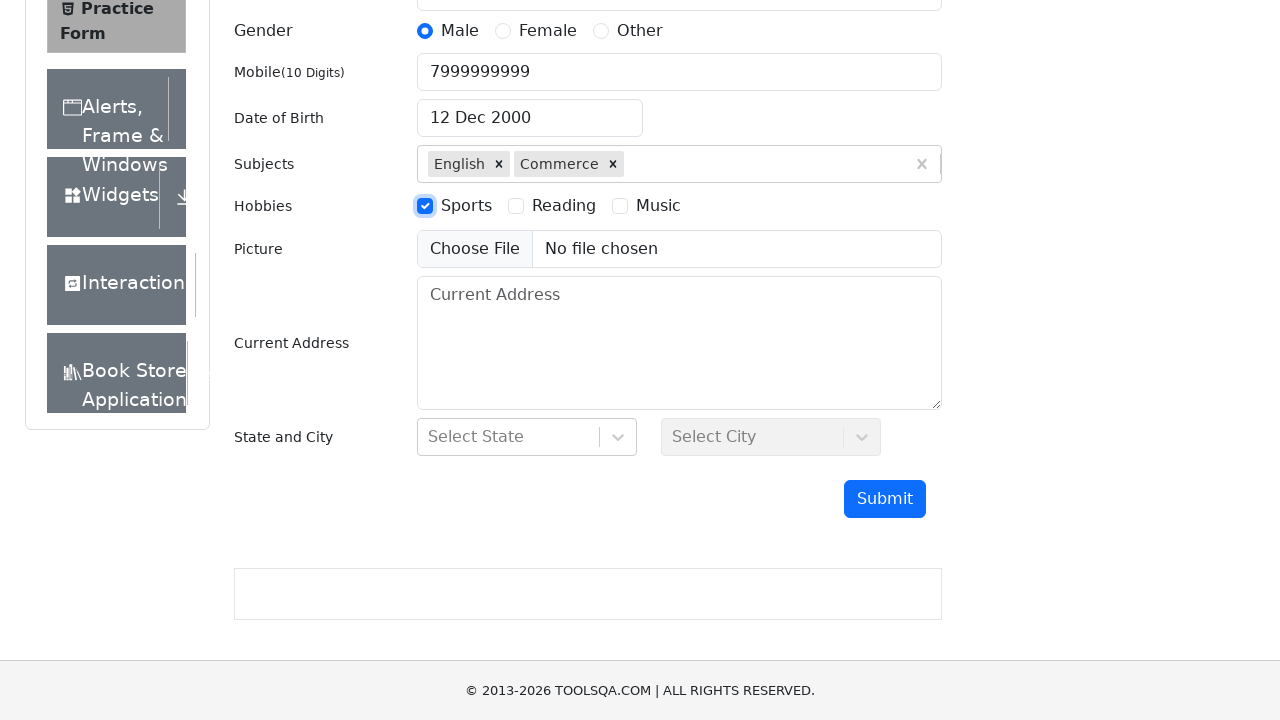

Selected 'Reading' hobby at (564, 206) on xpath=//label[contains(text(),'Reading')]
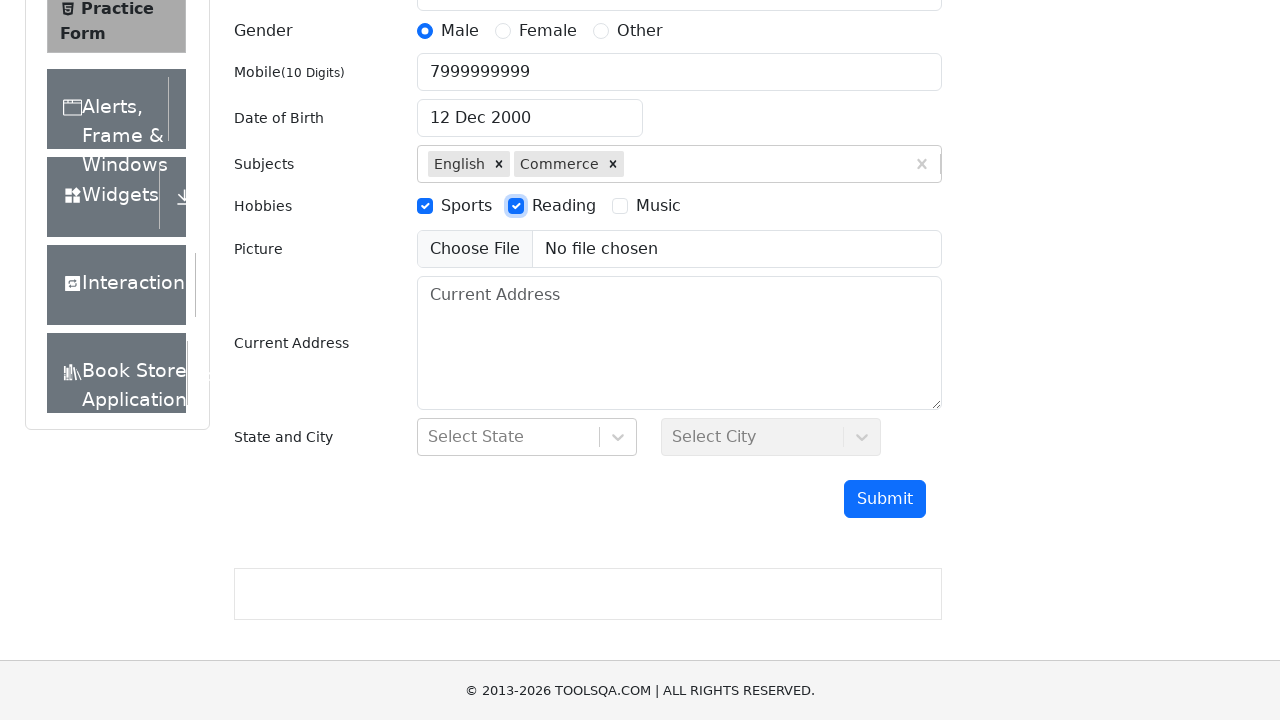

Selected 'Music' hobby at (658, 206) on xpath=//label[contains(text(),'Music')]
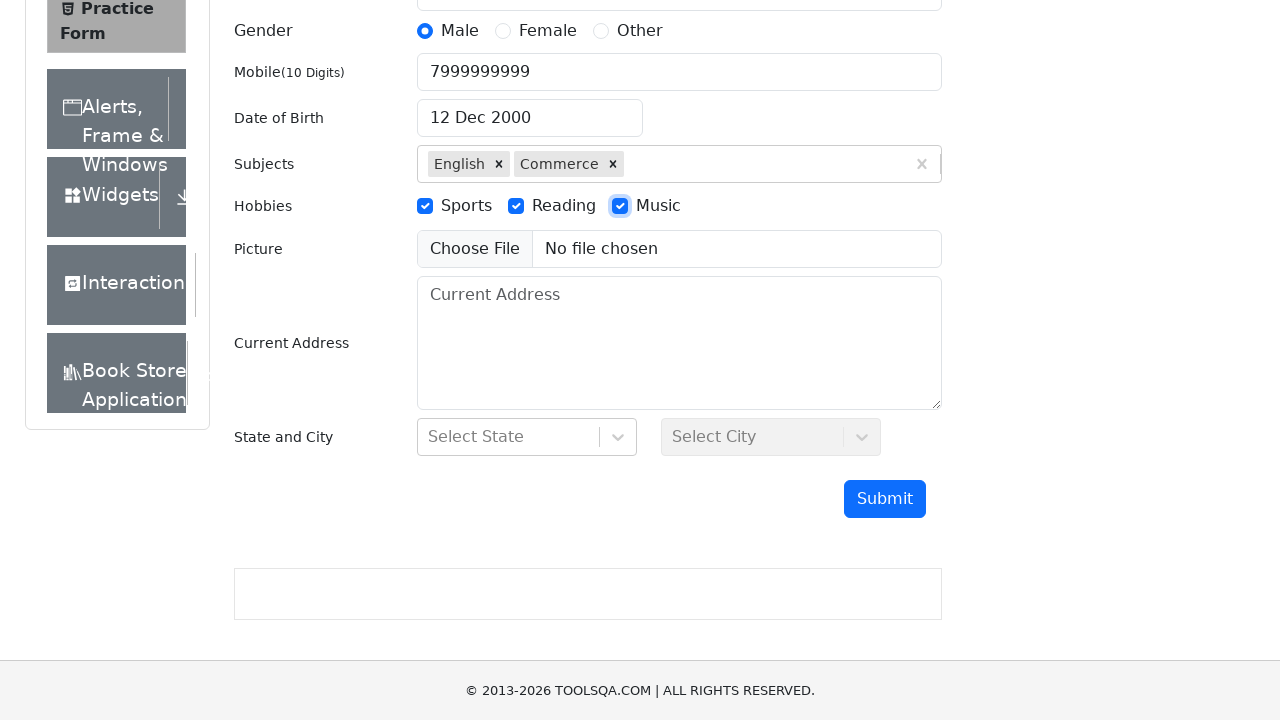

Filled current address field with 'Prague, Vodickova 123/34' on #currentAddress
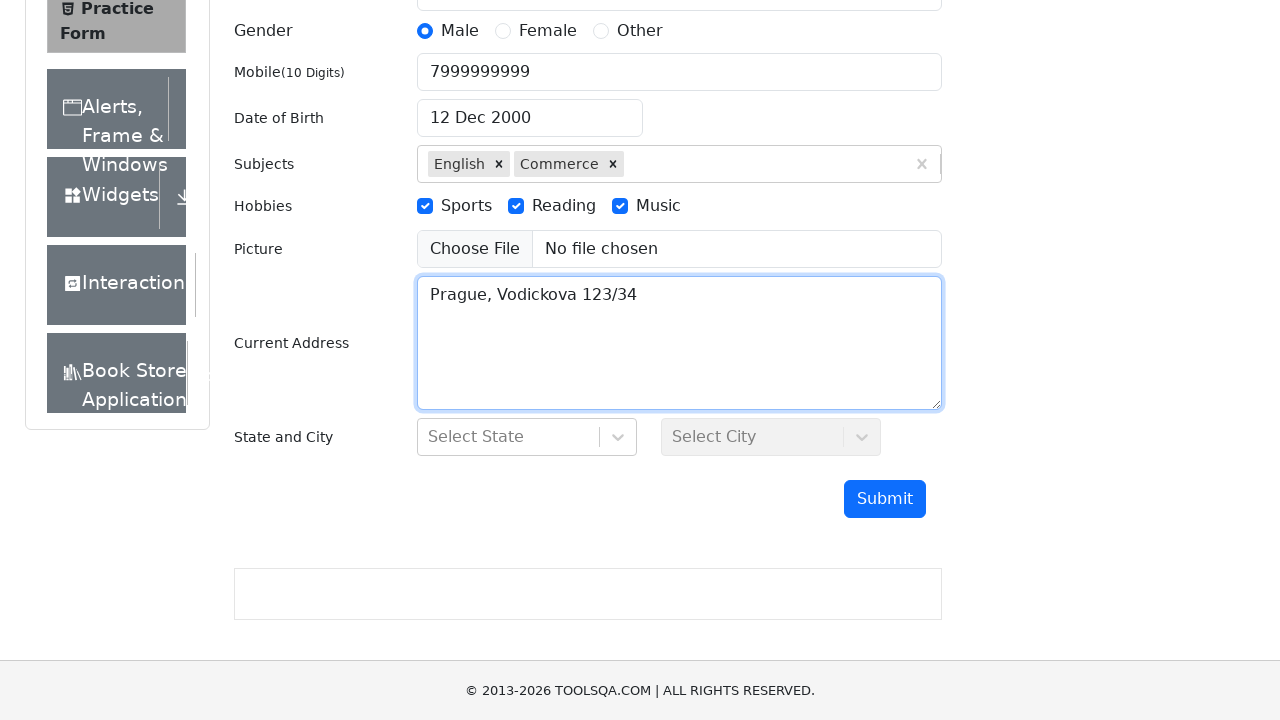

Clicked state dropdown at (527, 437) on #state
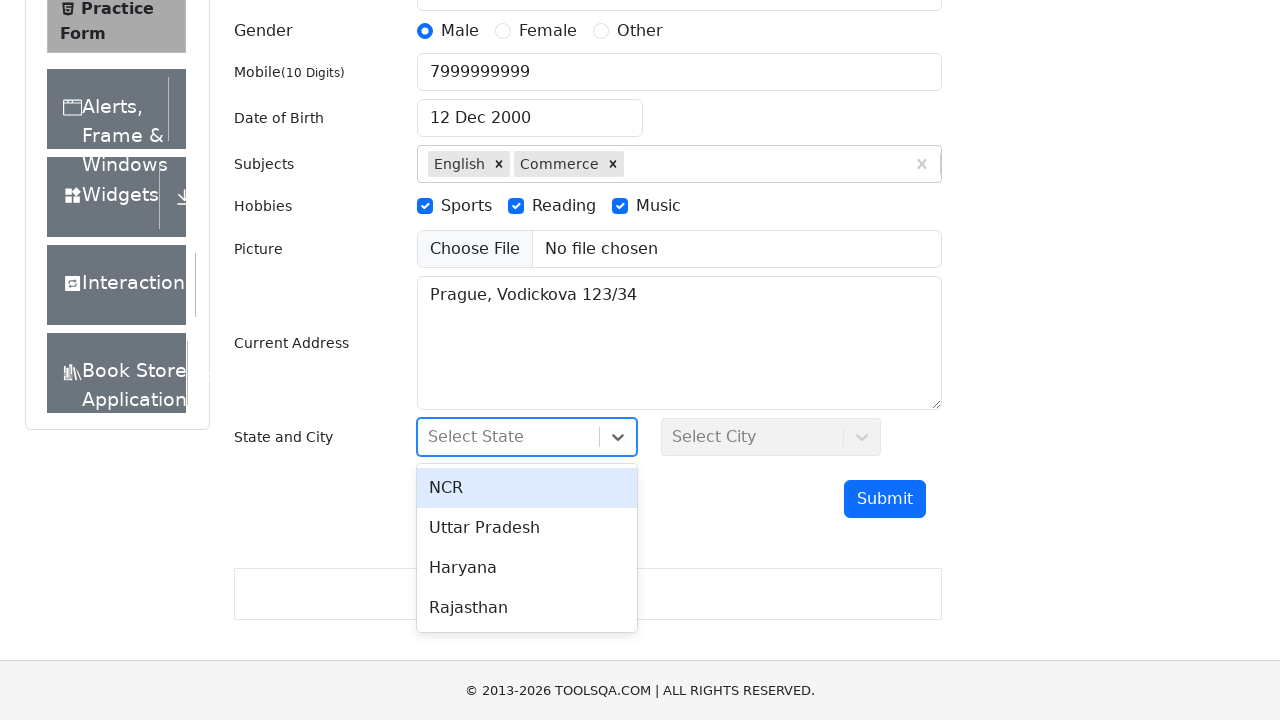

Selected 'NCR' from state dropdown at (527, 488) on xpath=//div[text()='NCR']
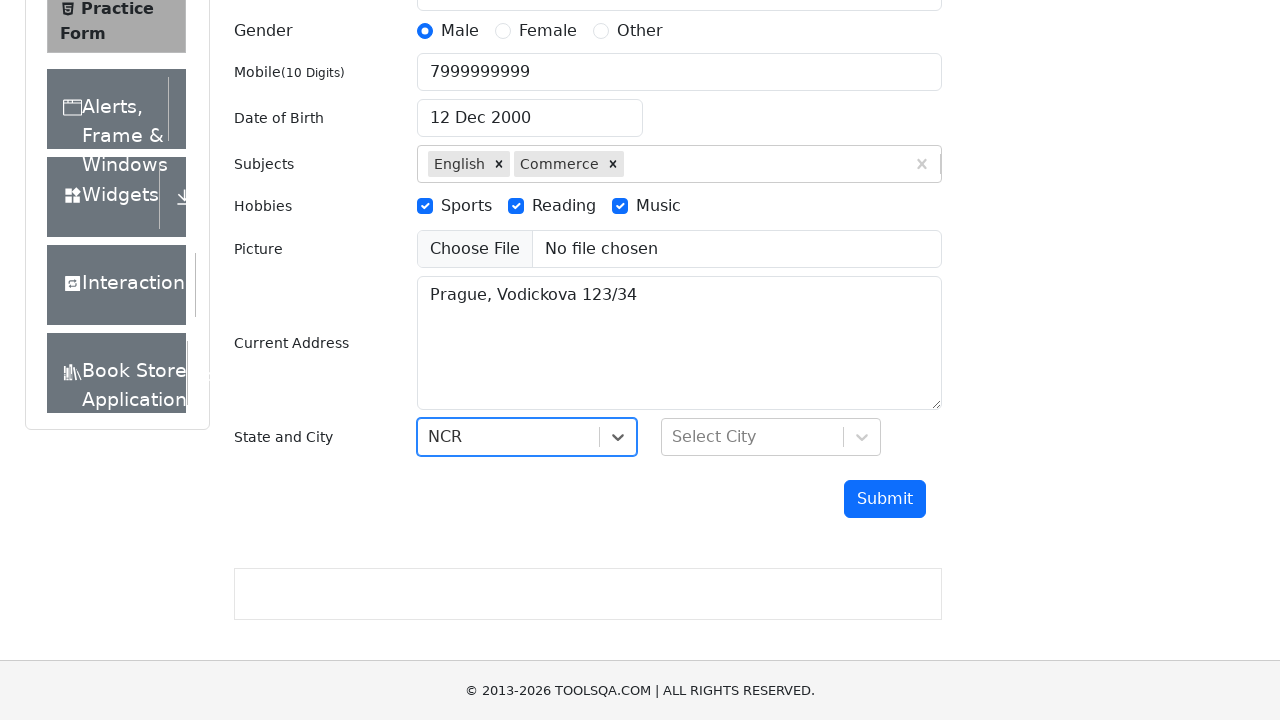

Clicked city dropdown at (771, 437) on #city
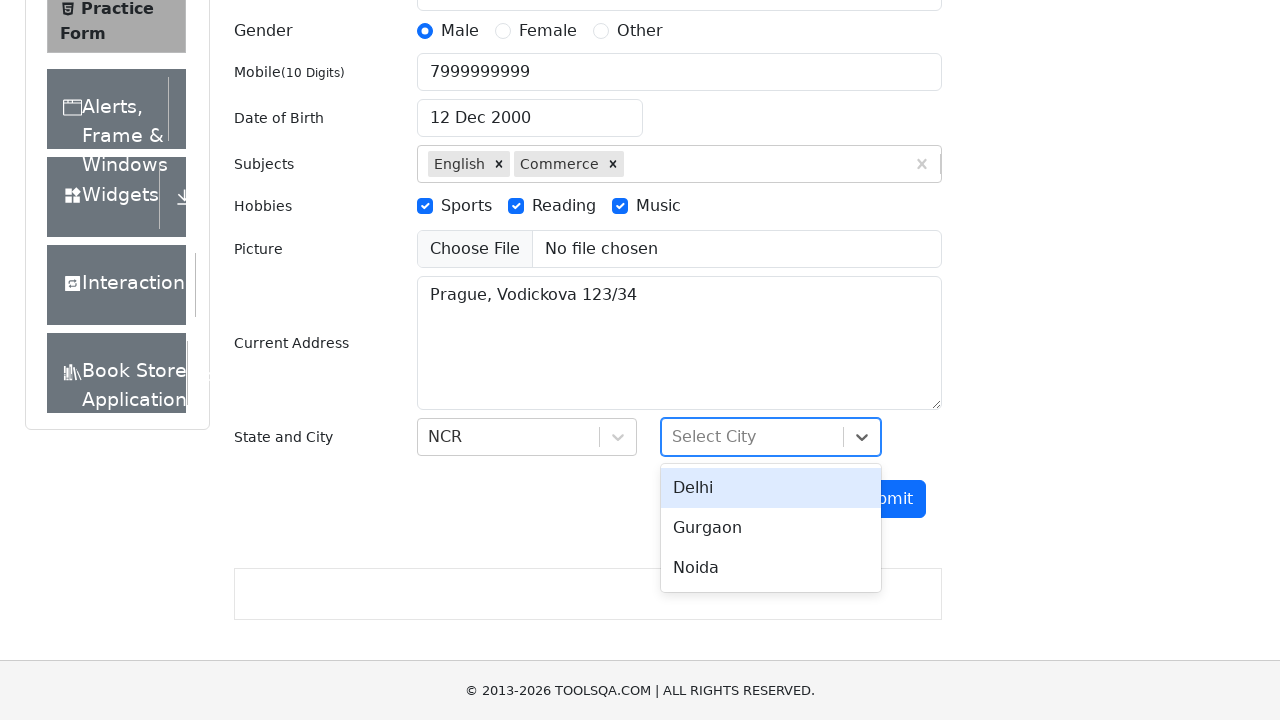

Selected 'Delhi' from city dropdown at (771, 488) on xpath=//div[text()='Delhi']
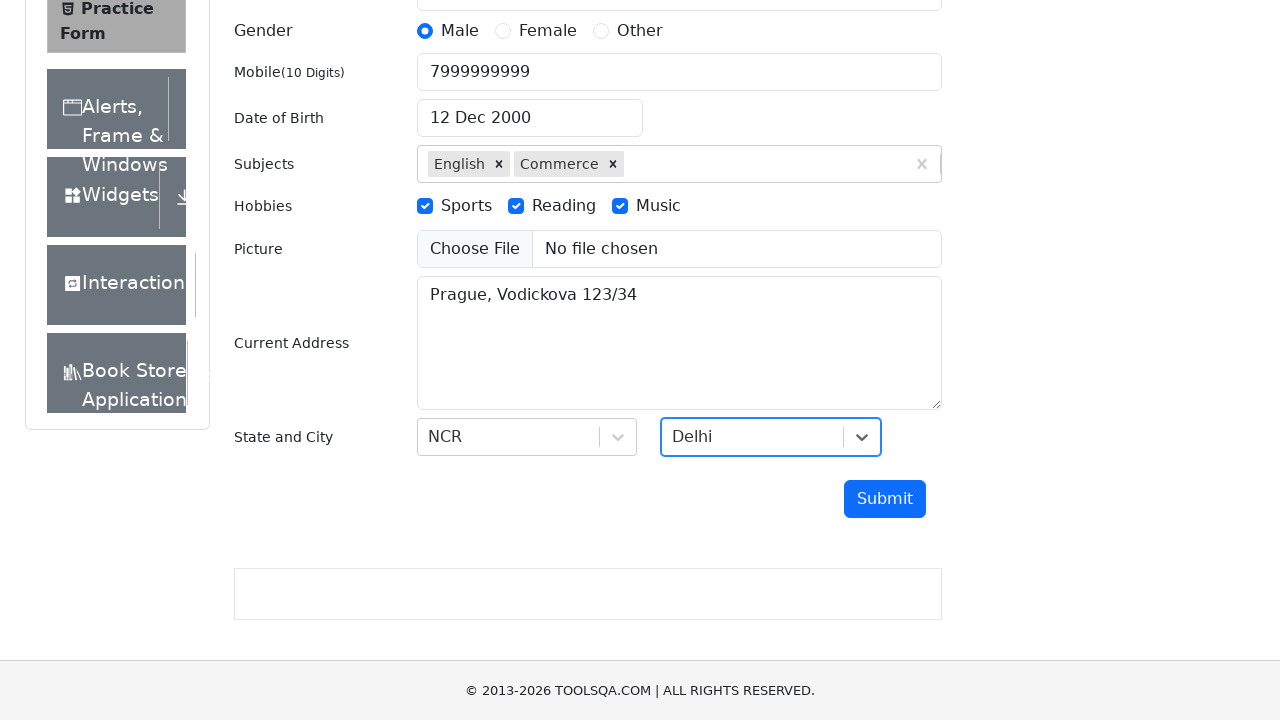

Clicked submit button to submit form at (885, 499) on #submit
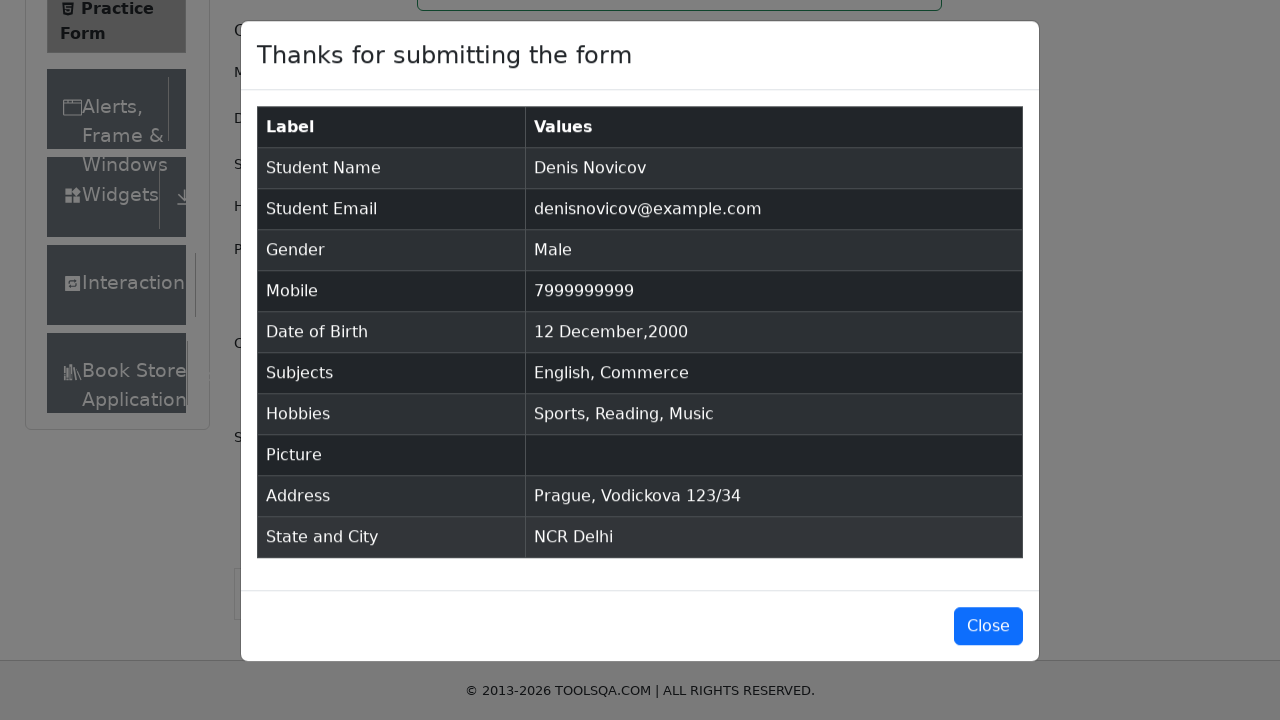

Confirmation modal appeared with 'Thanks for submitting the form' title
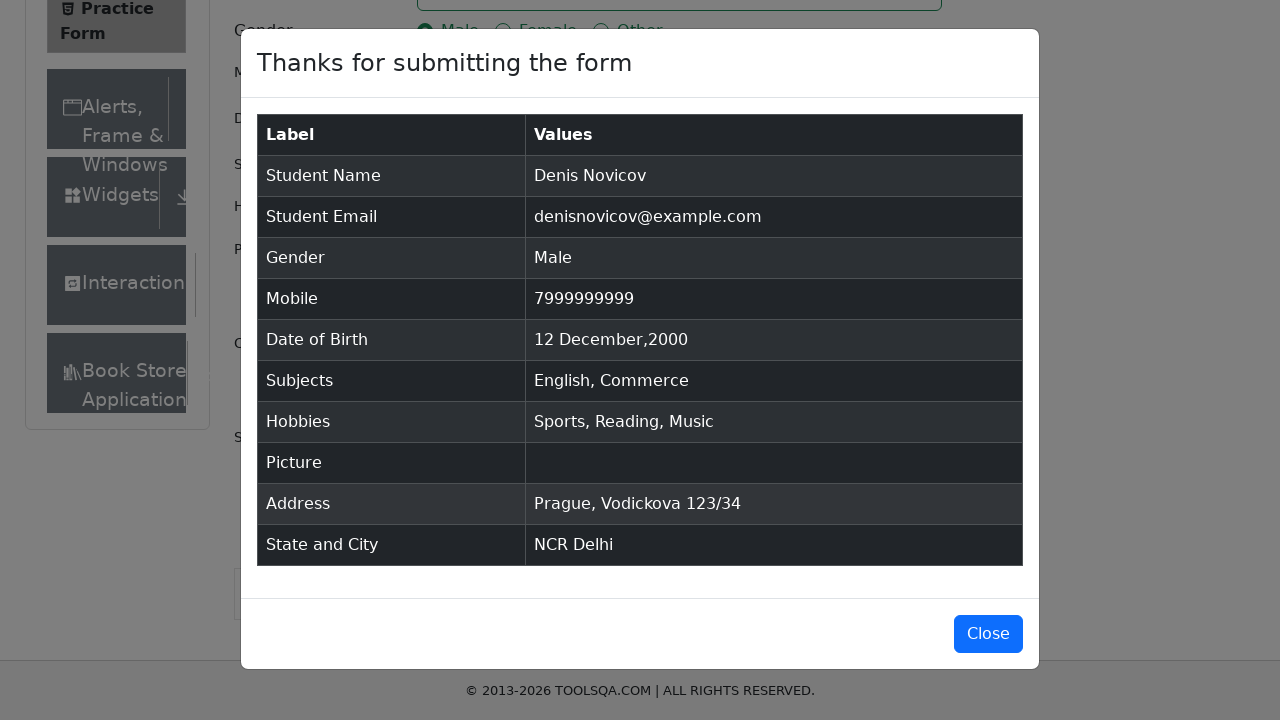

Form submission table loaded in confirmation modal
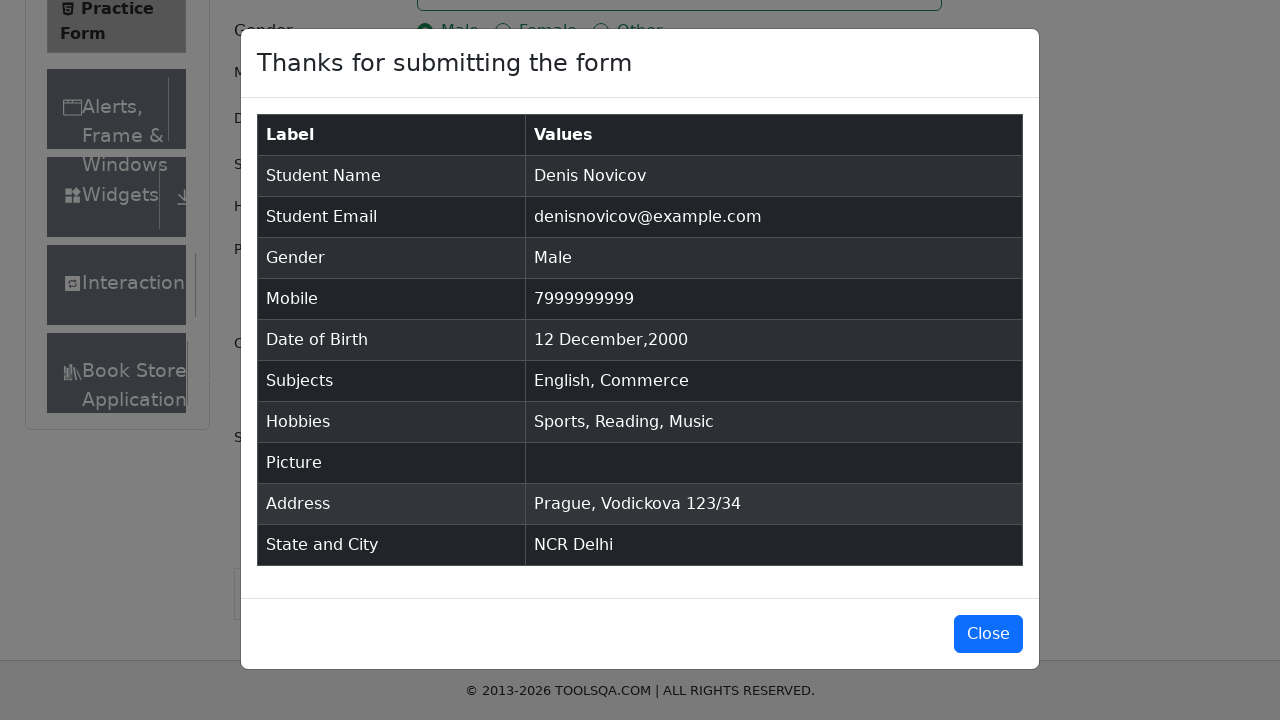

Clicked close button to dismiss confirmation modal at (988, 634) on #closeLargeModal
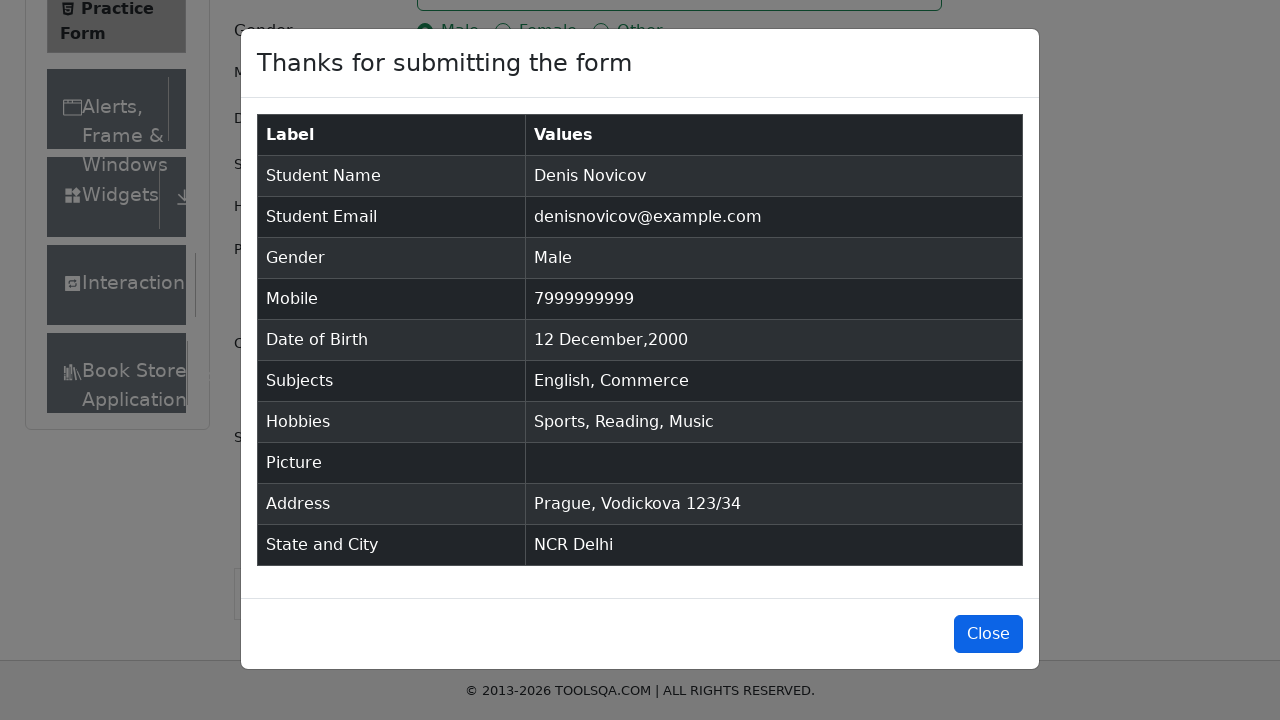

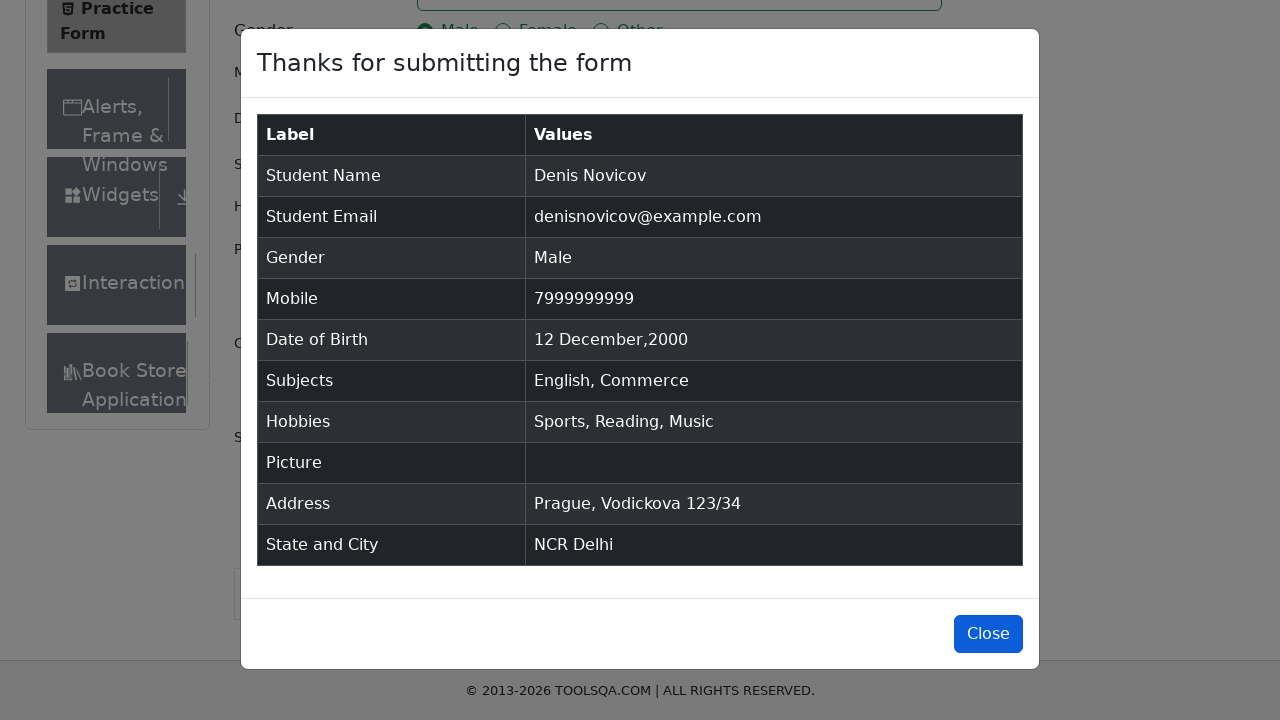